Tests browser window resizing and repositioning operations by changing window dimensions and position

Starting URL: https://demo.actitime.com/login.do

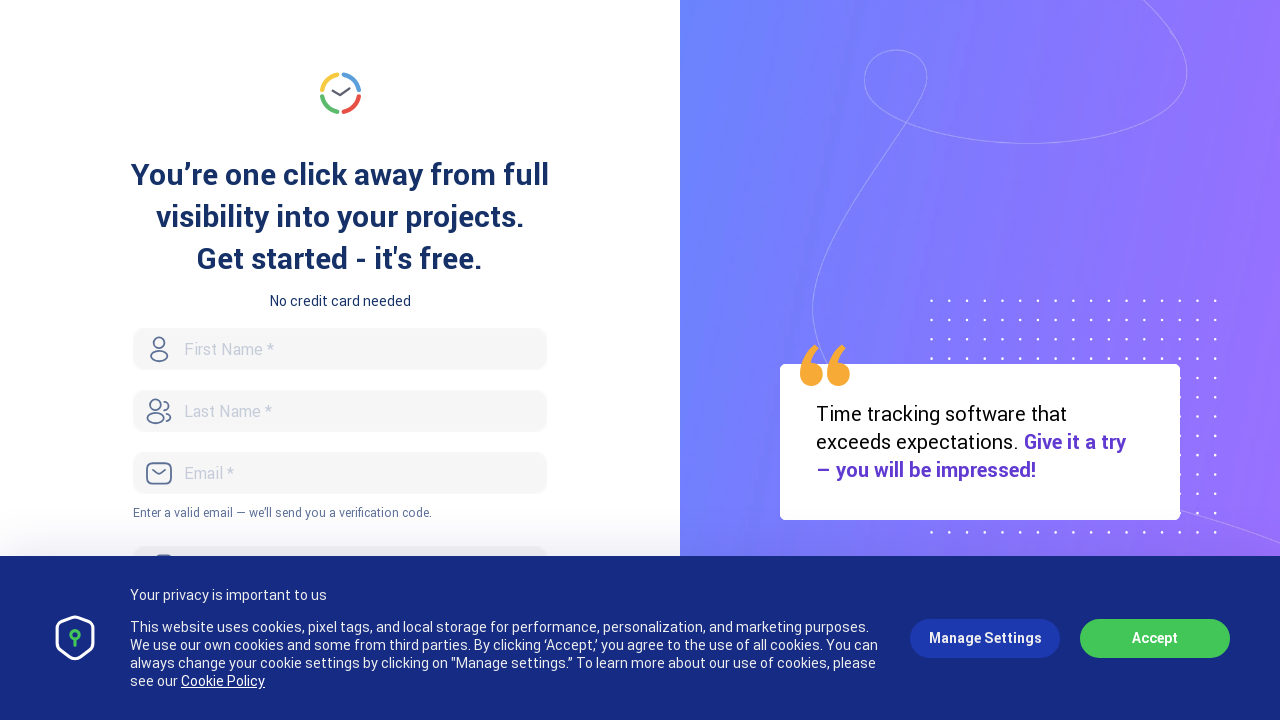

Set viewport to maximum size (1920x1080)
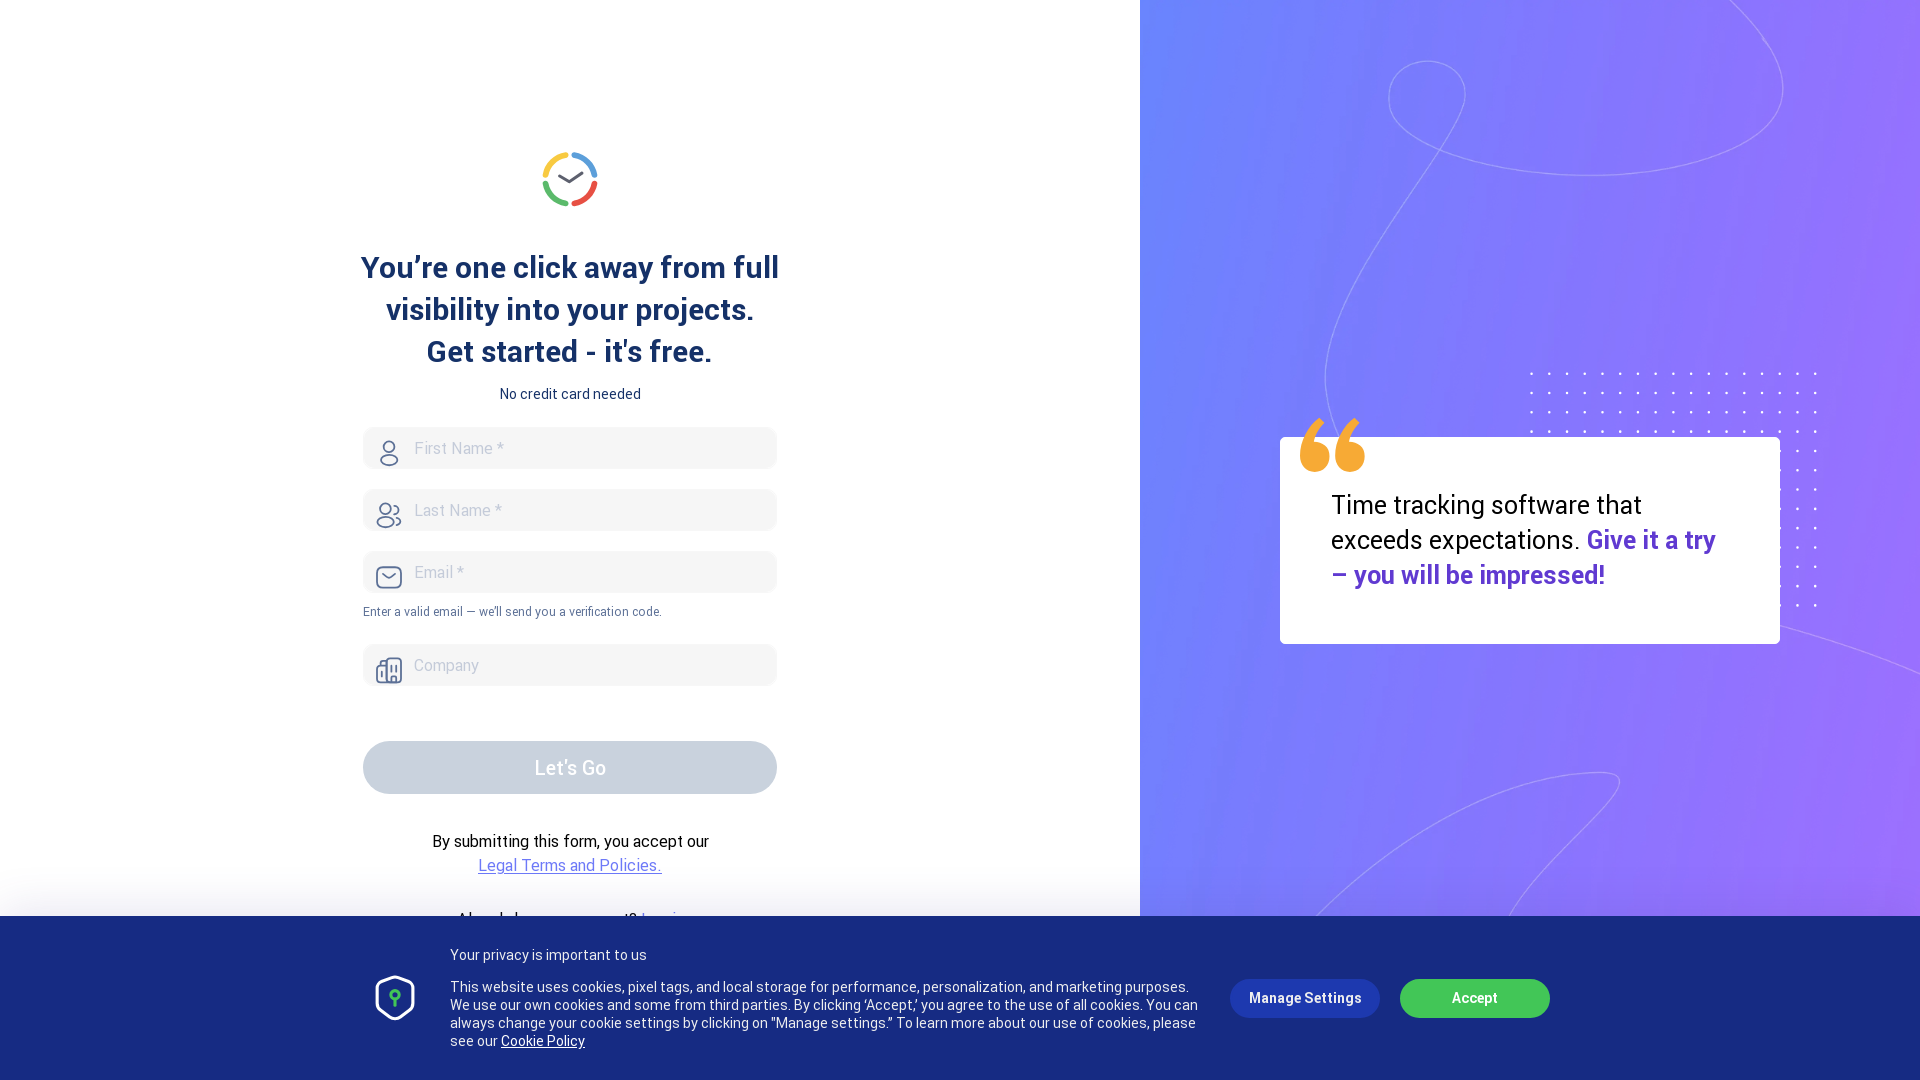

Resized viewport to smaller dimensions (100x300)
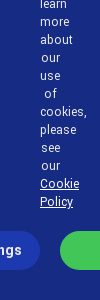

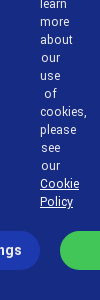